Tests product review submission by navigating to a product, clicking on reviews tab, selecting a 5-star rating, filling out review details, and submitting the form

Starting URL: https://practice.automationtesting.in/

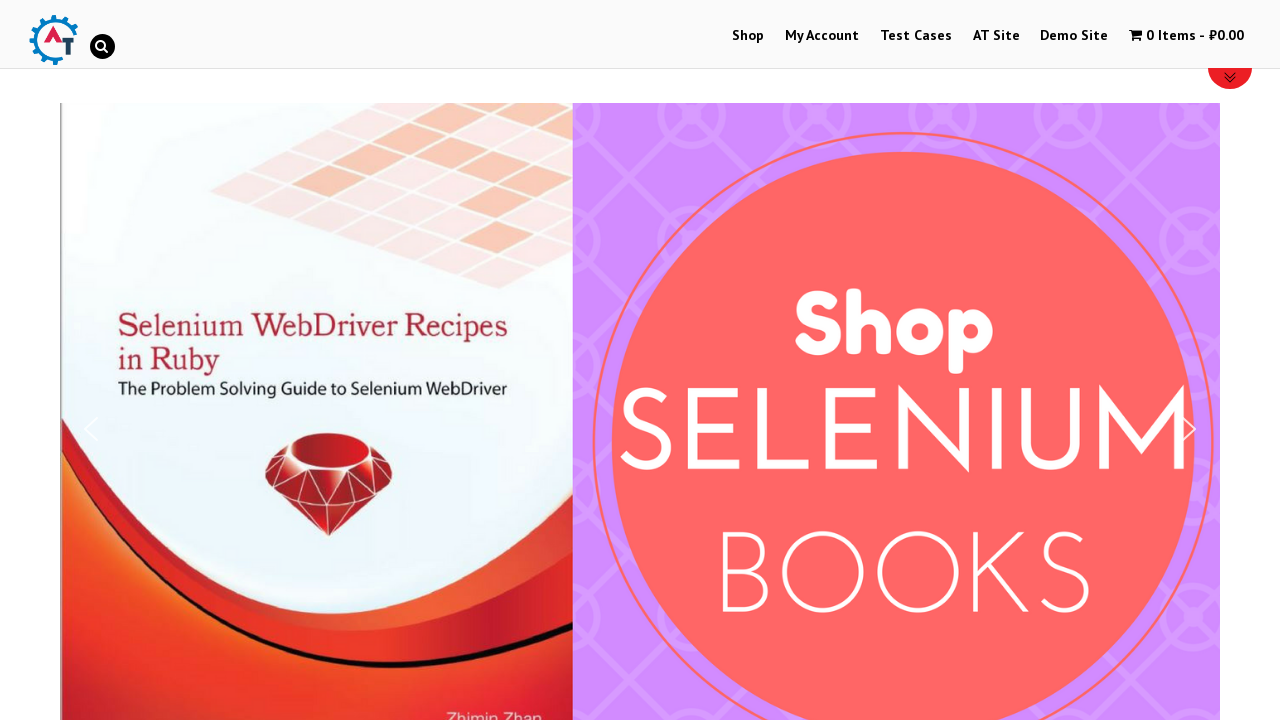

Scrolled down 600px to view products
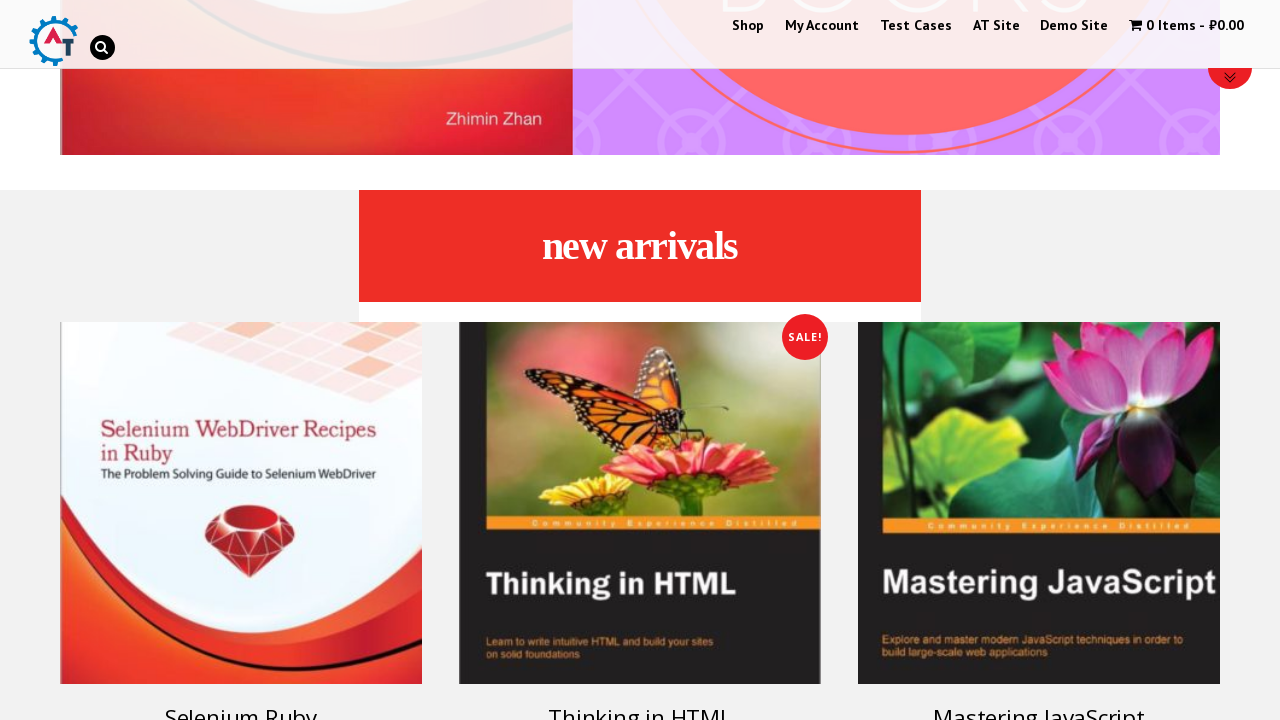

Clicked on Selenium Ruby product at (241, 433) on #text-22-sub_row_1-0-2-0-0
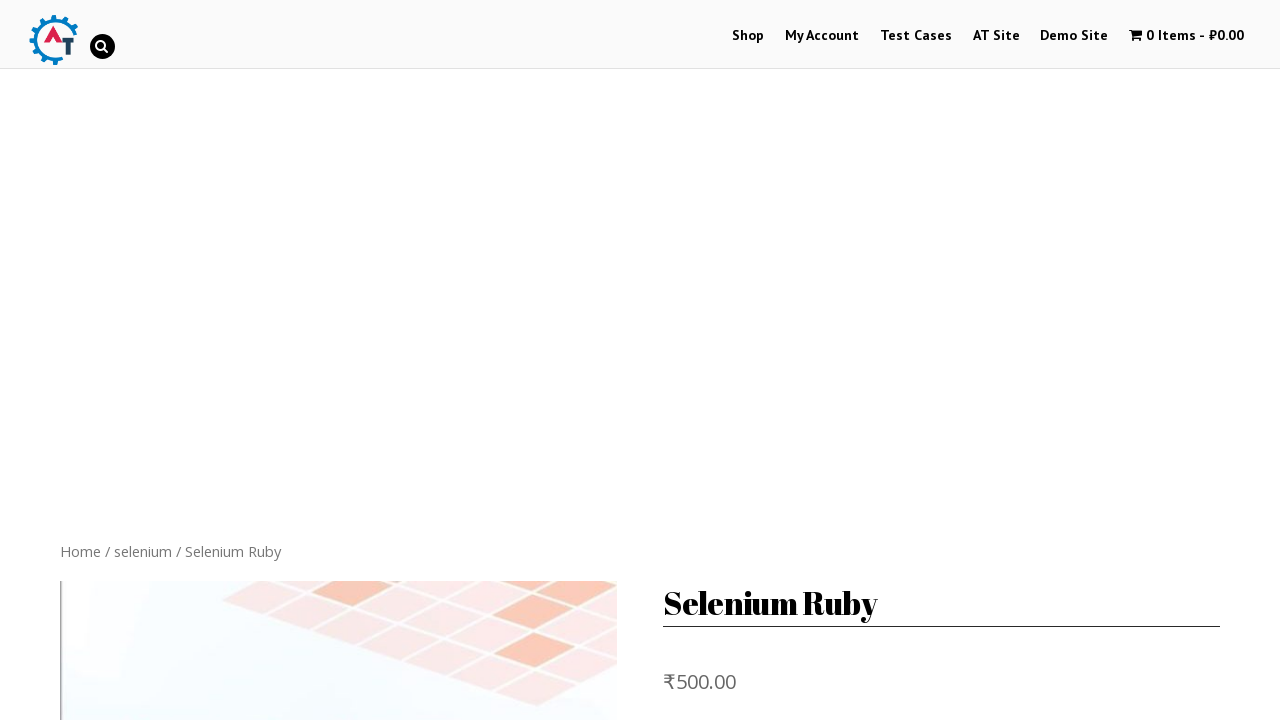

Clicked on Reviews tab at (309, 360) on .reviews_tab > a
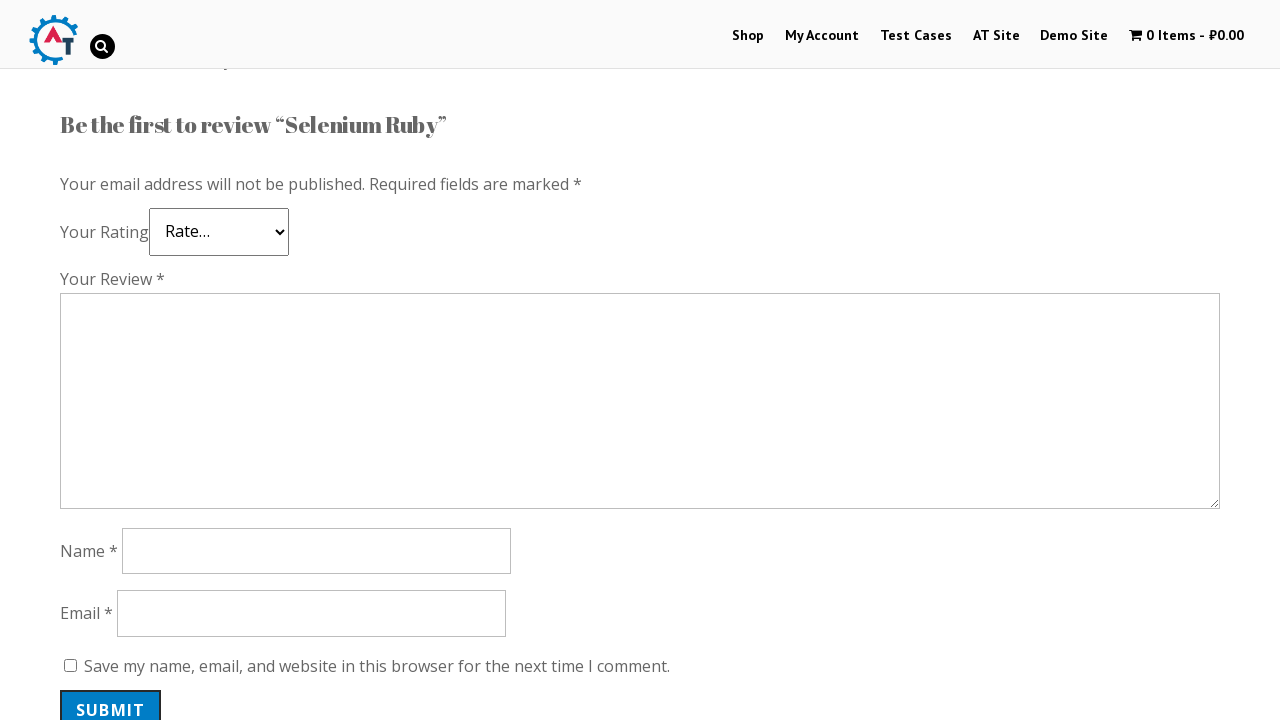

Selected 5-star rating at (132, 244) on .star-5
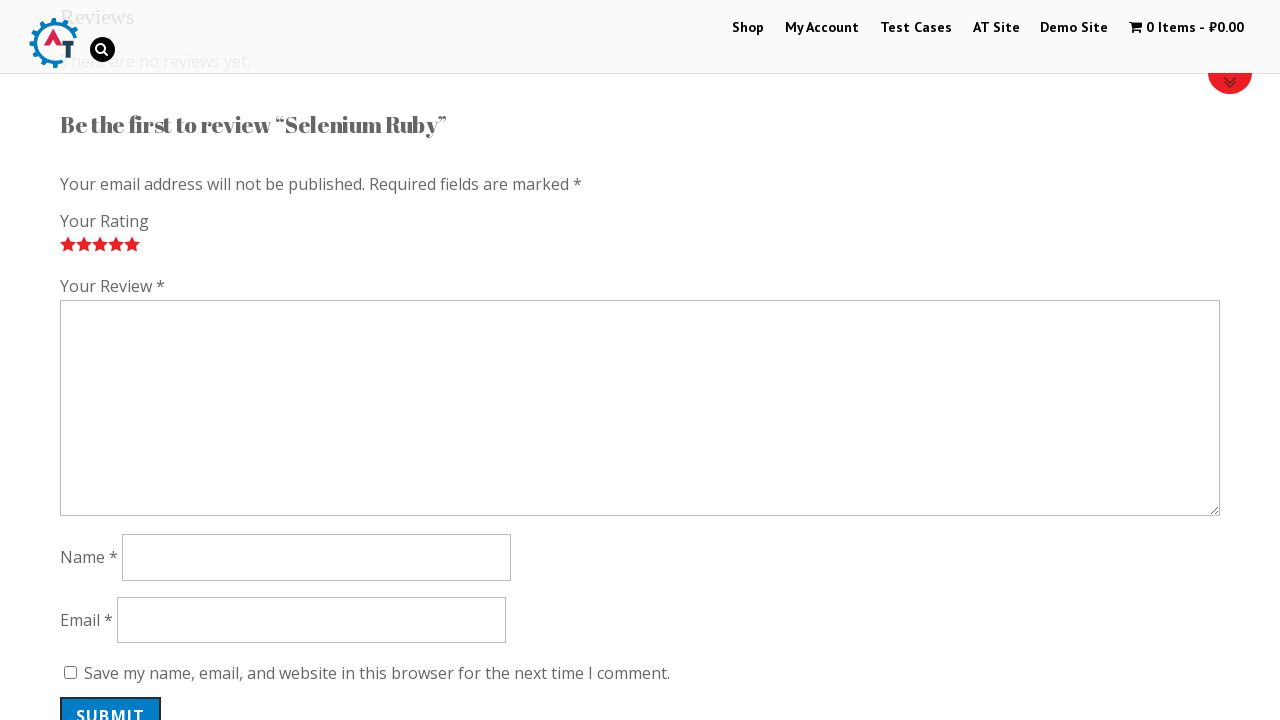

Filled review comment with 'Nice book!' on #comment
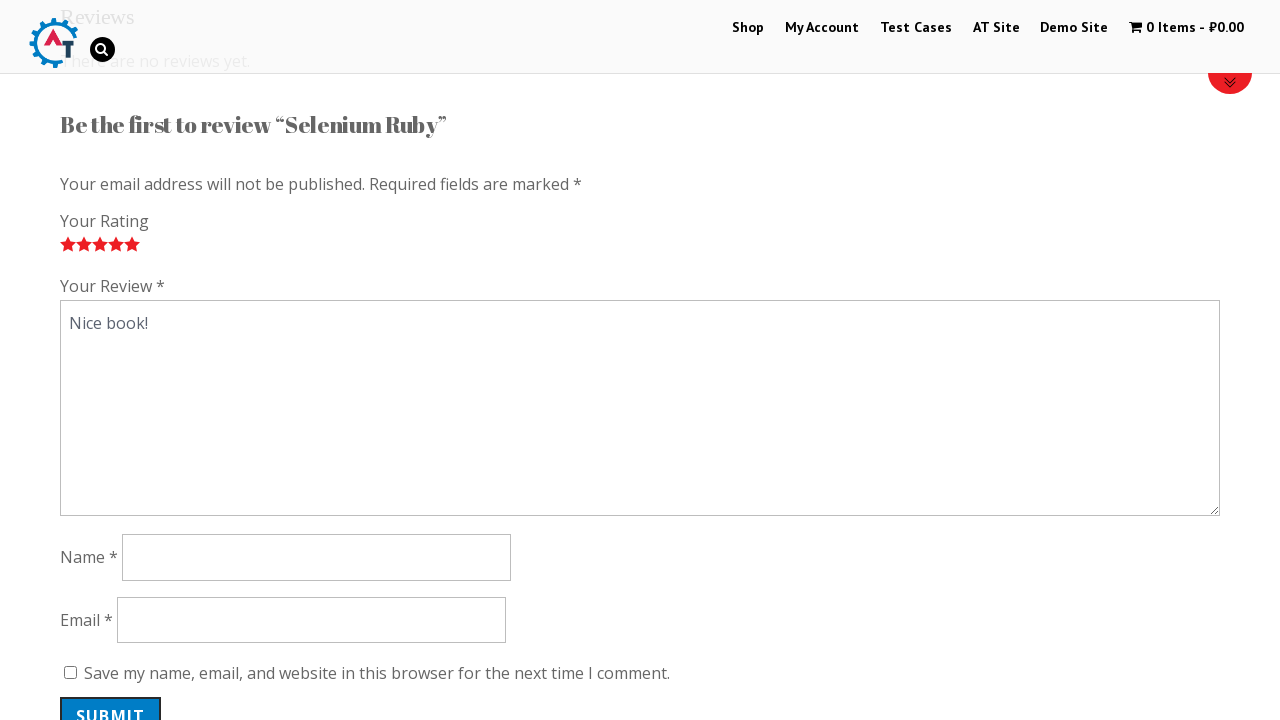

Filled reviewer name with 'Vika' on #author
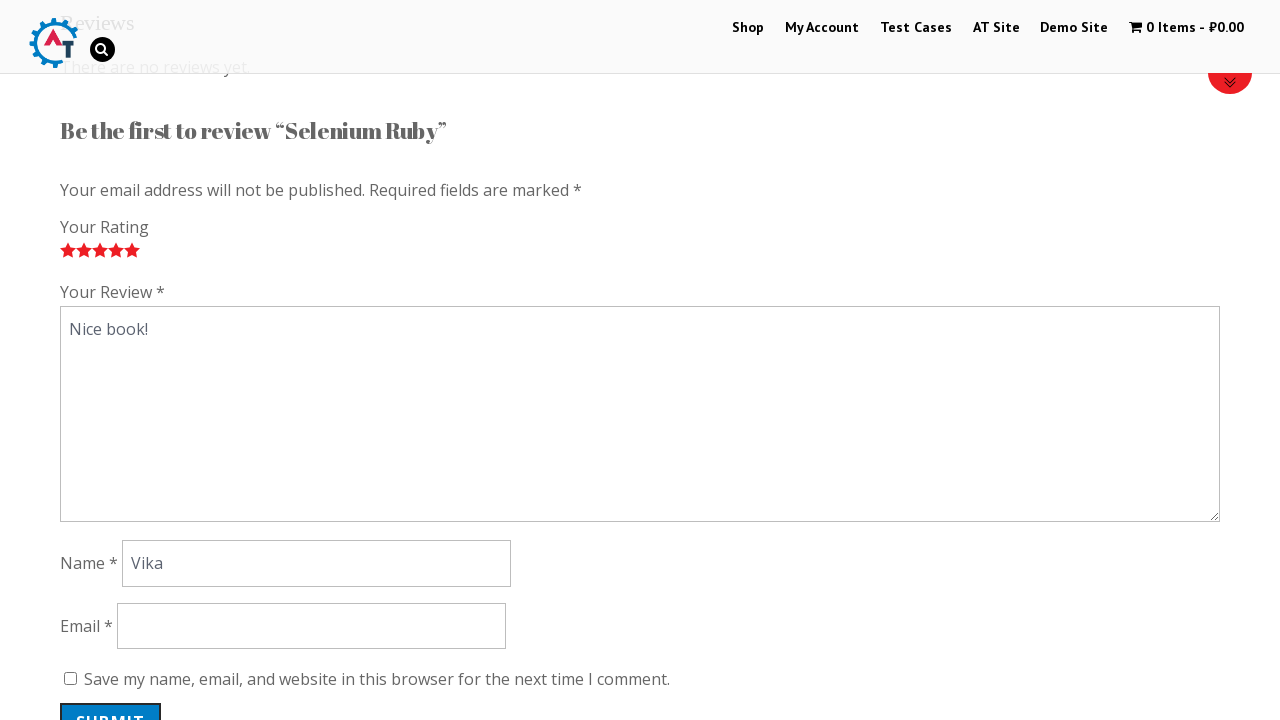

Filled reviewer email with 'vikacamp@gmail.com' on #email
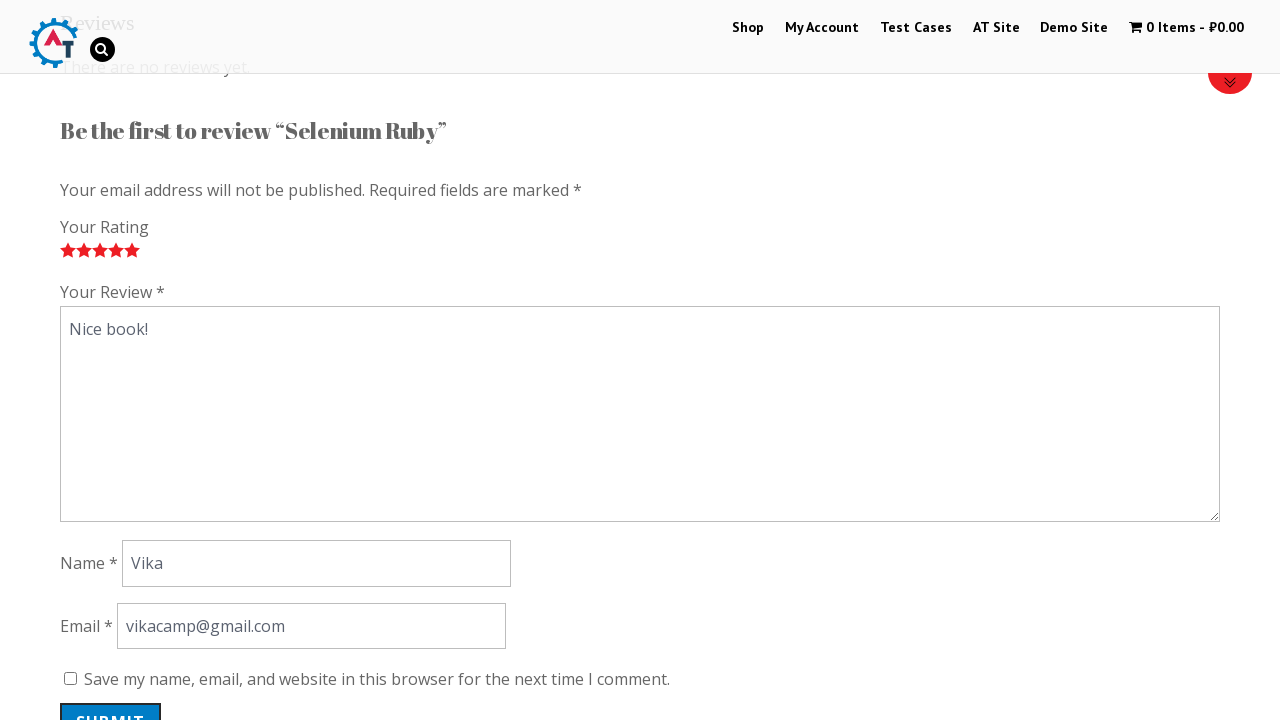

Clicked submit button to post the review at (111, 700) on #submit
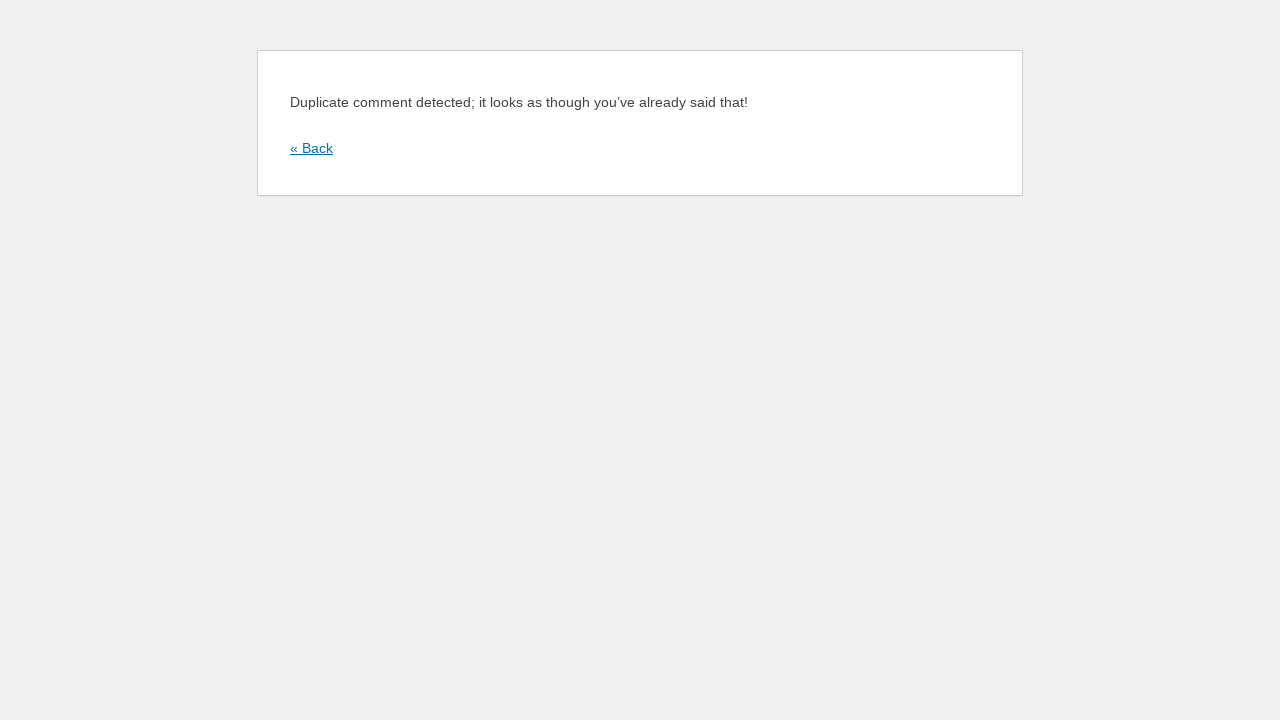

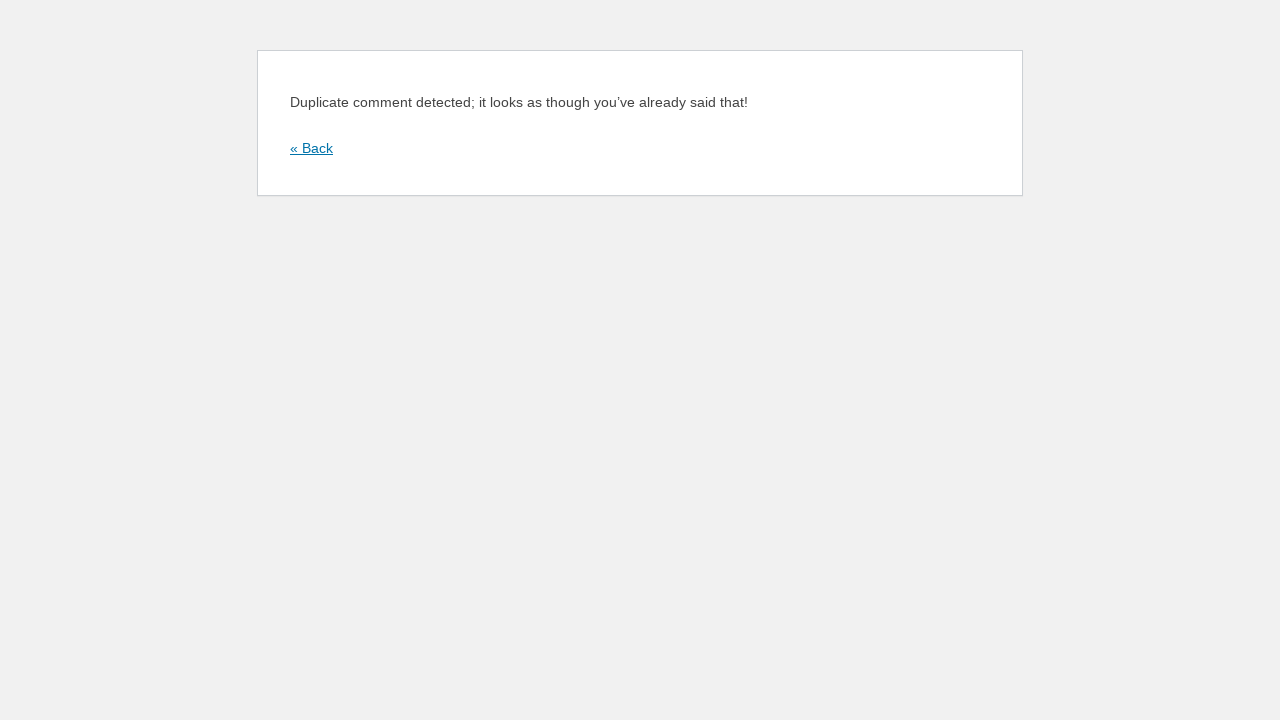